Tests entering text in a JavaScript prompt dialog and dismissing it to verify "null" appears in the result

Starting URL: https://the-internet.herokuapp.com/javascript_alerts

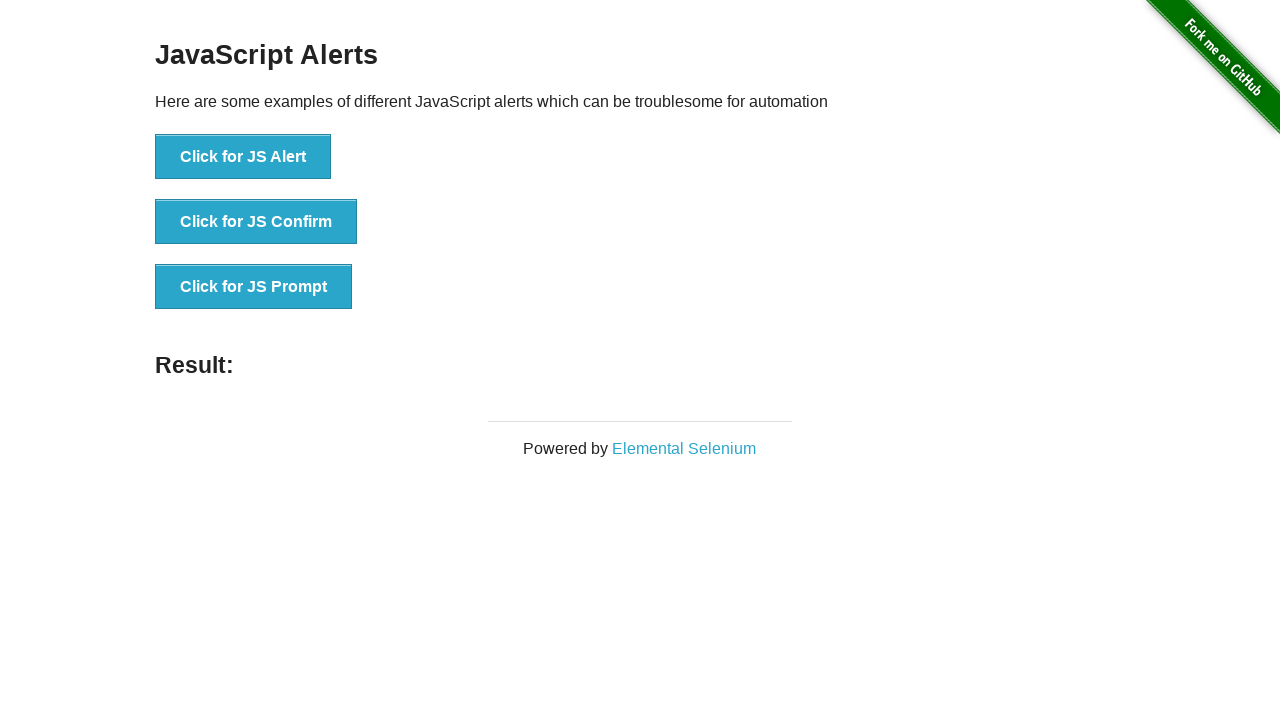

Set up dialog handler to dismiss the prompt
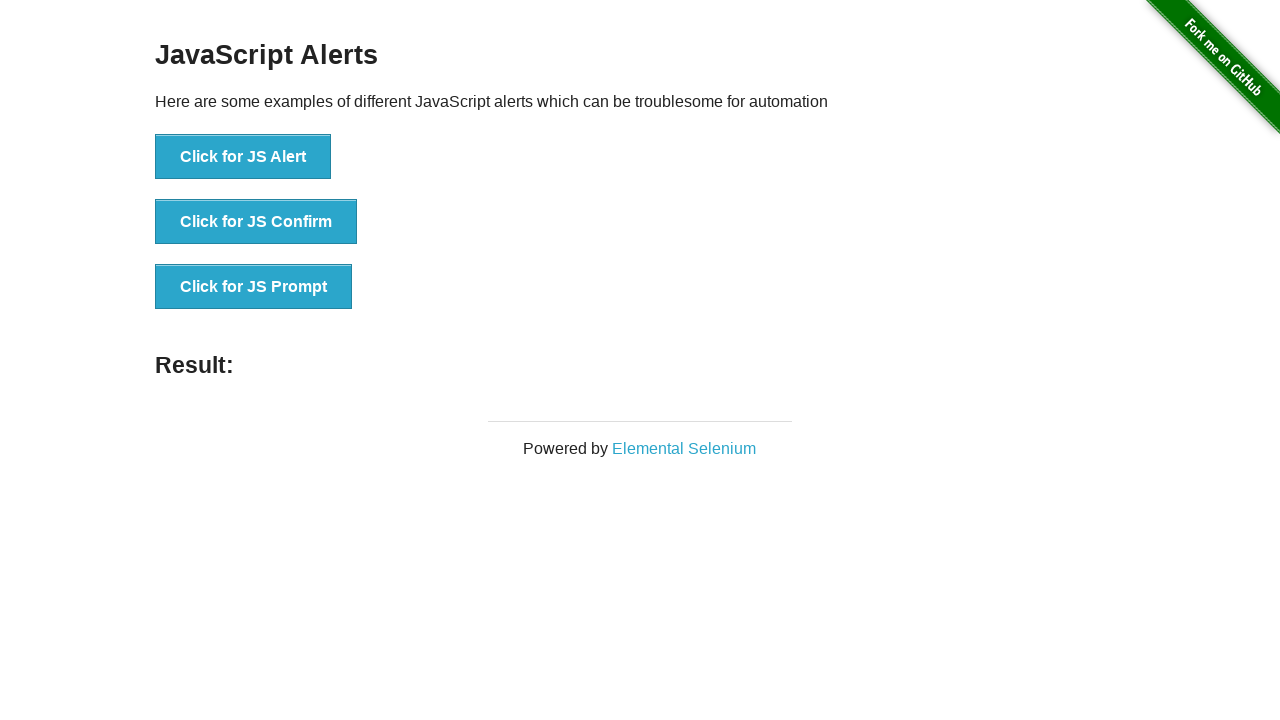

Clicked the 'Click for JS Prompt' button at (254, 287) on xpath=//button[contains(text(), 'Click for JS Prompt')]
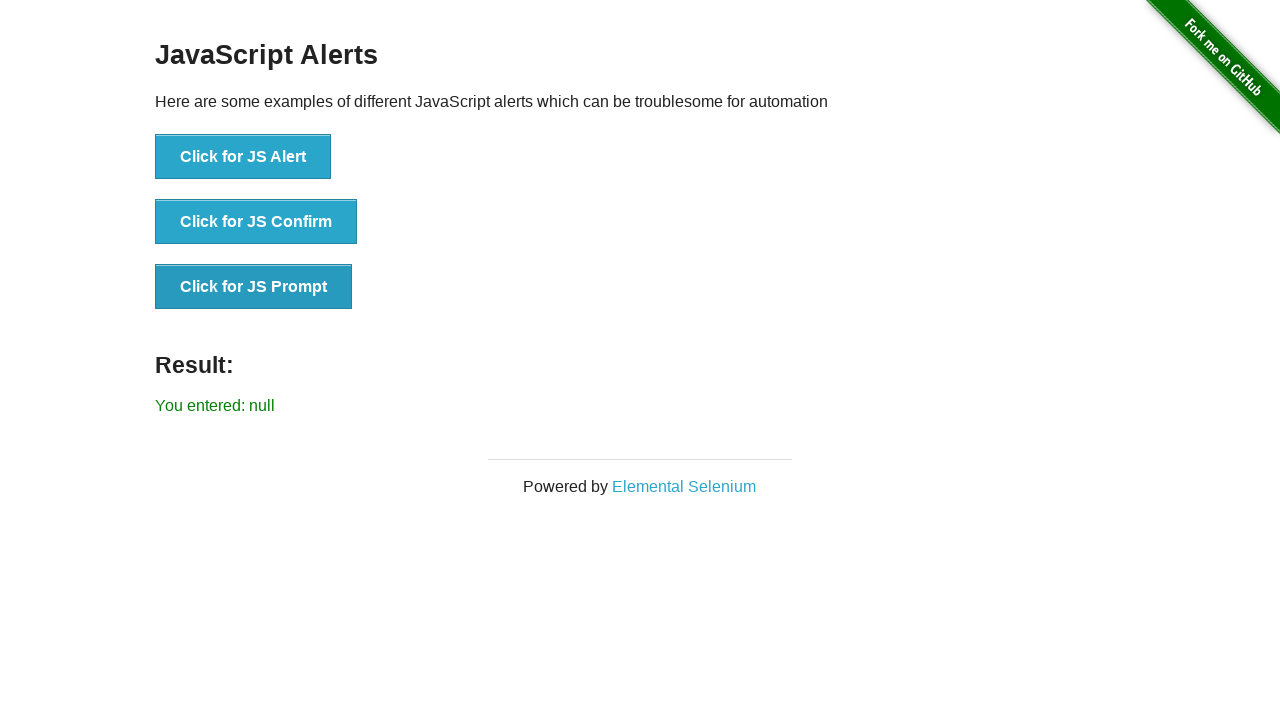

Result element appeared after dismissing prompt dialog
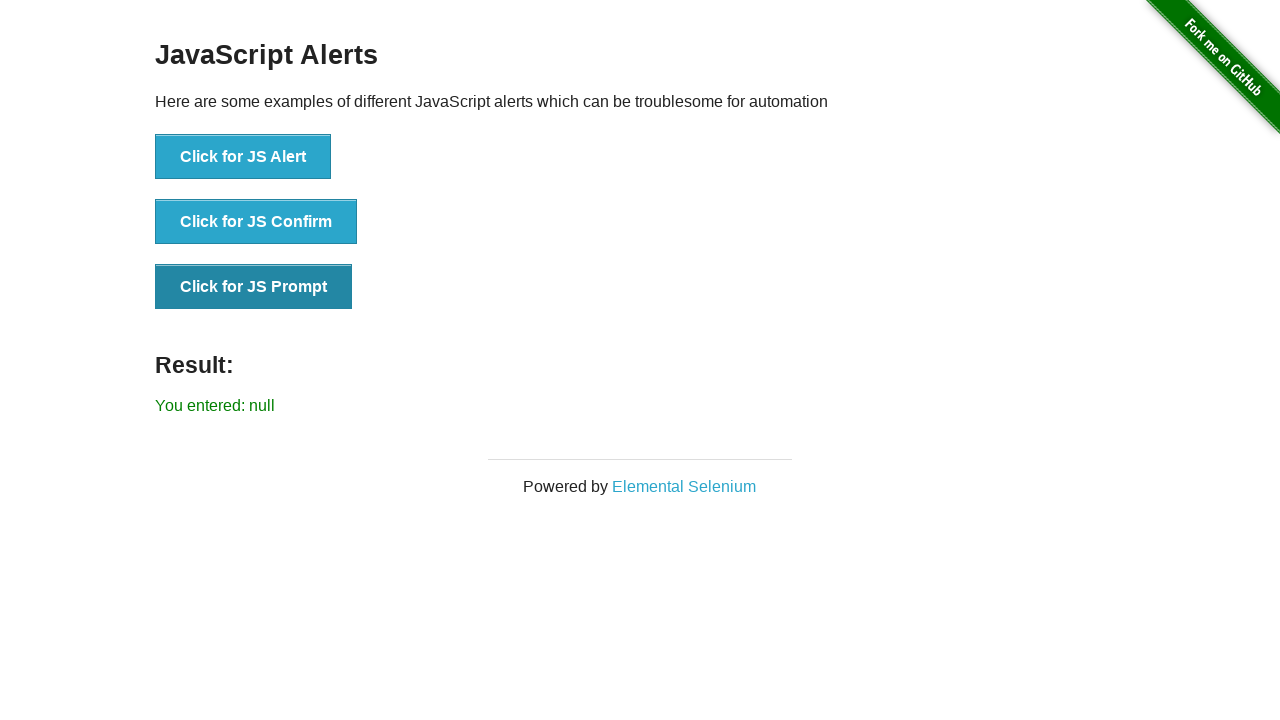

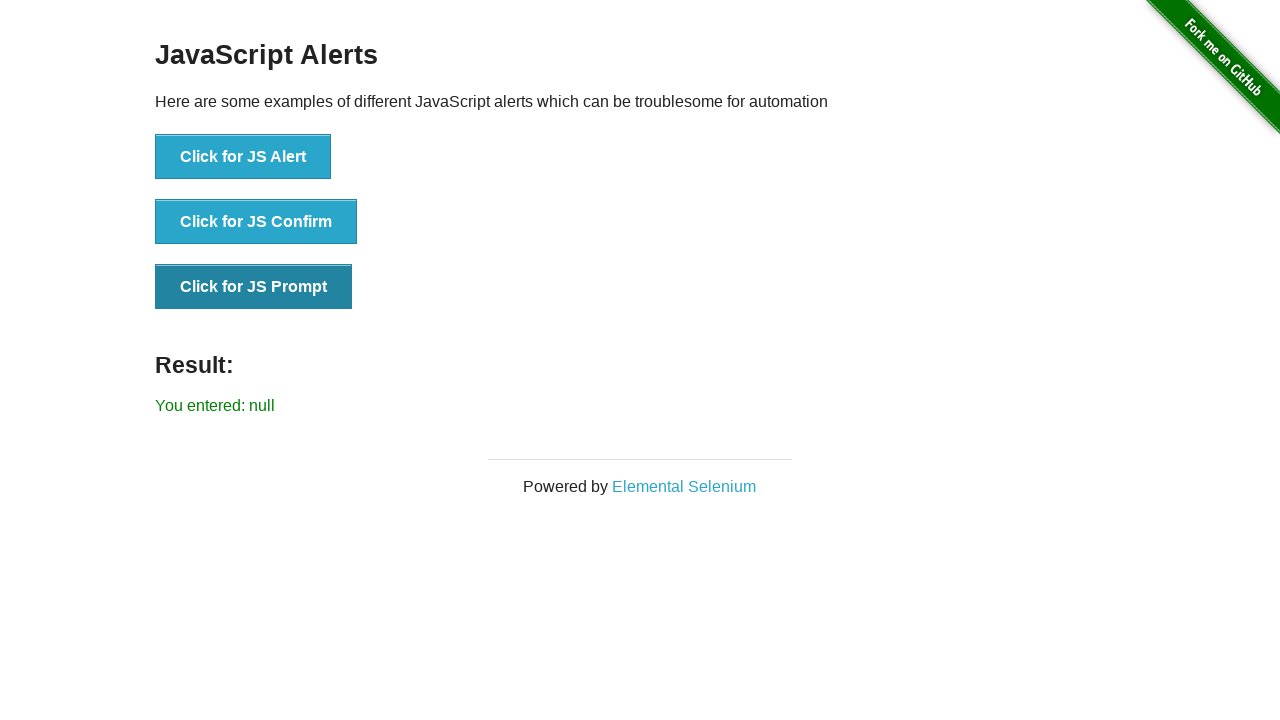